Tests that the login form displays an appropriate error message when the password field is left empty while the username is provided.

Starting URL: https://www.saucedemo.com/

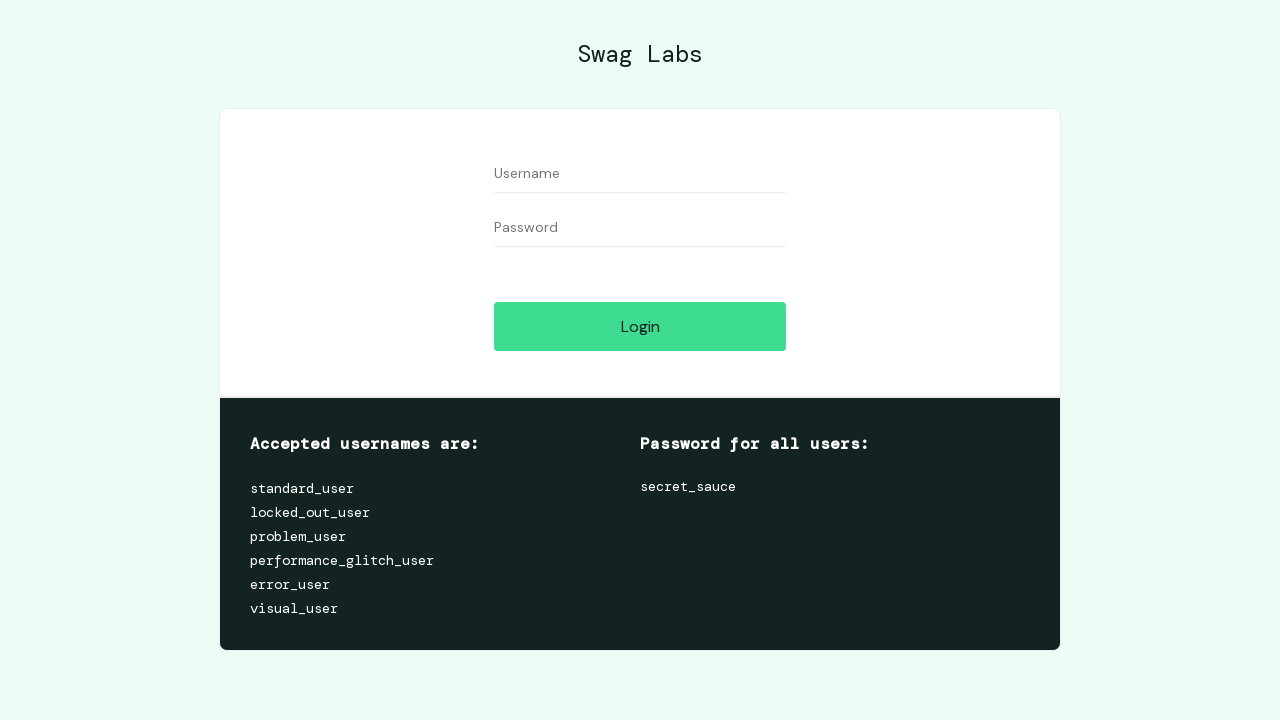

Filled username field with 'standard_user' on #user-name
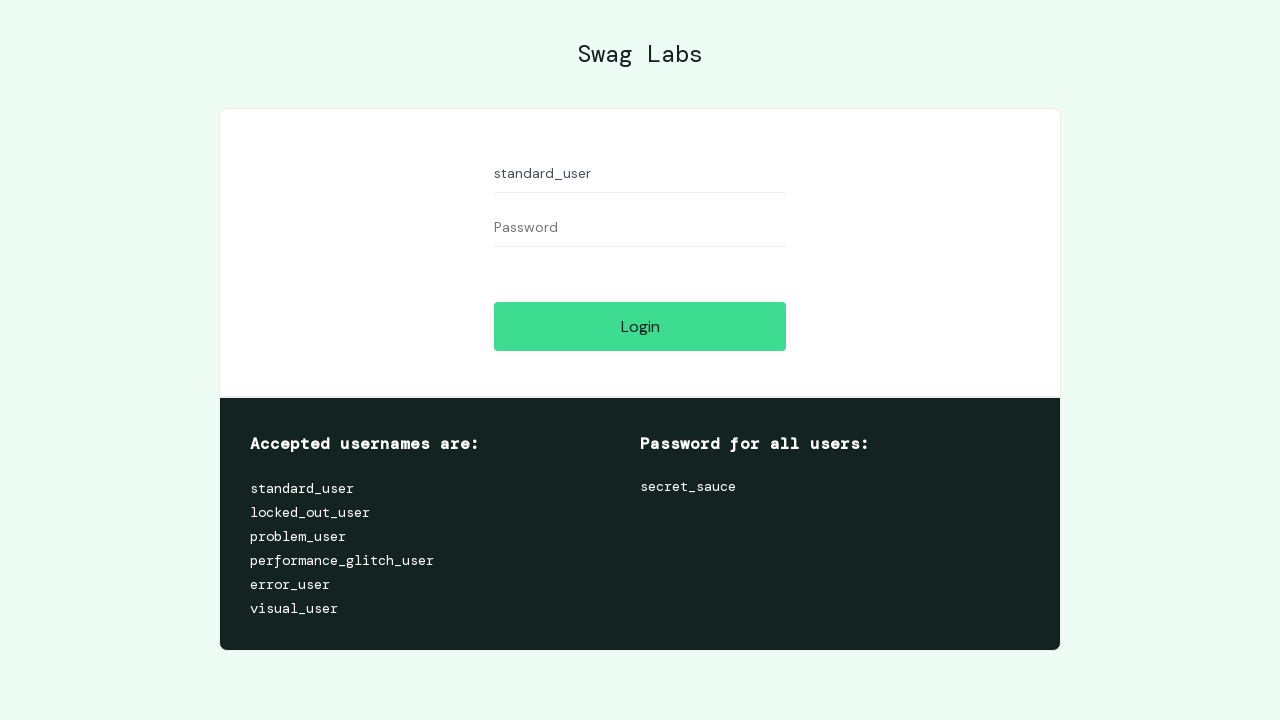

Clicked login button without entering password at (640, 326) on #login-button
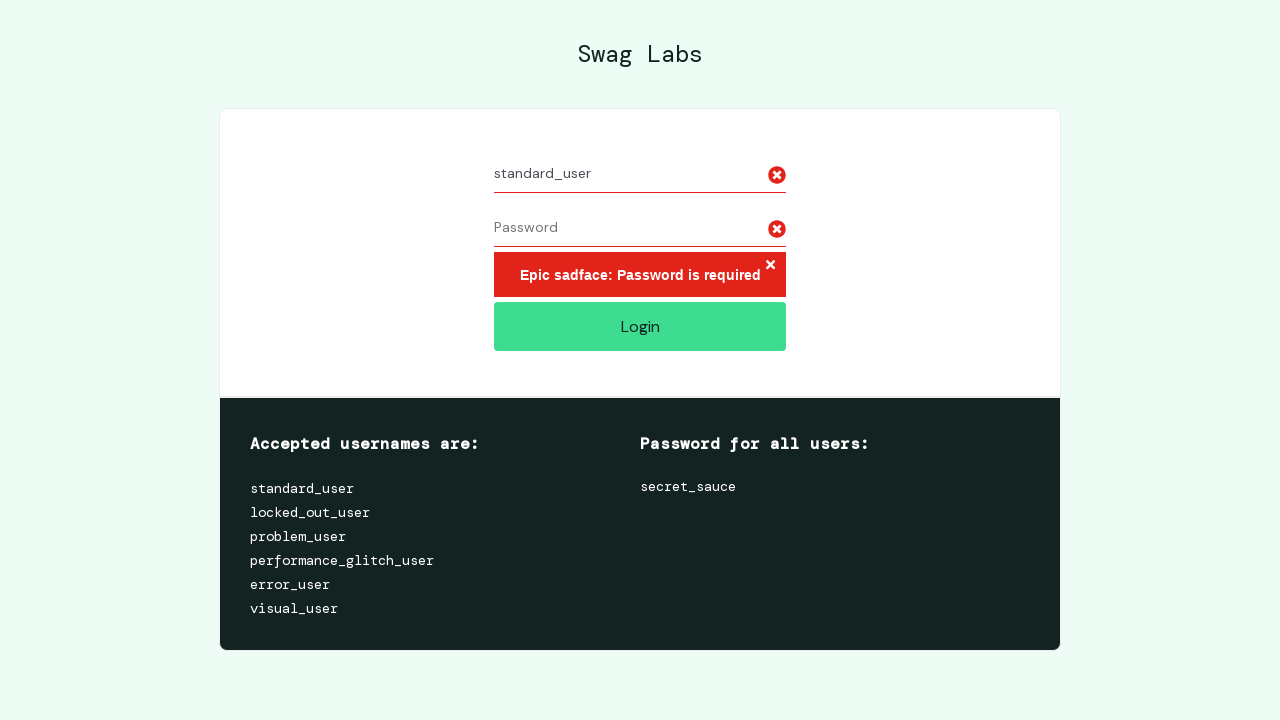

Error message element appeared
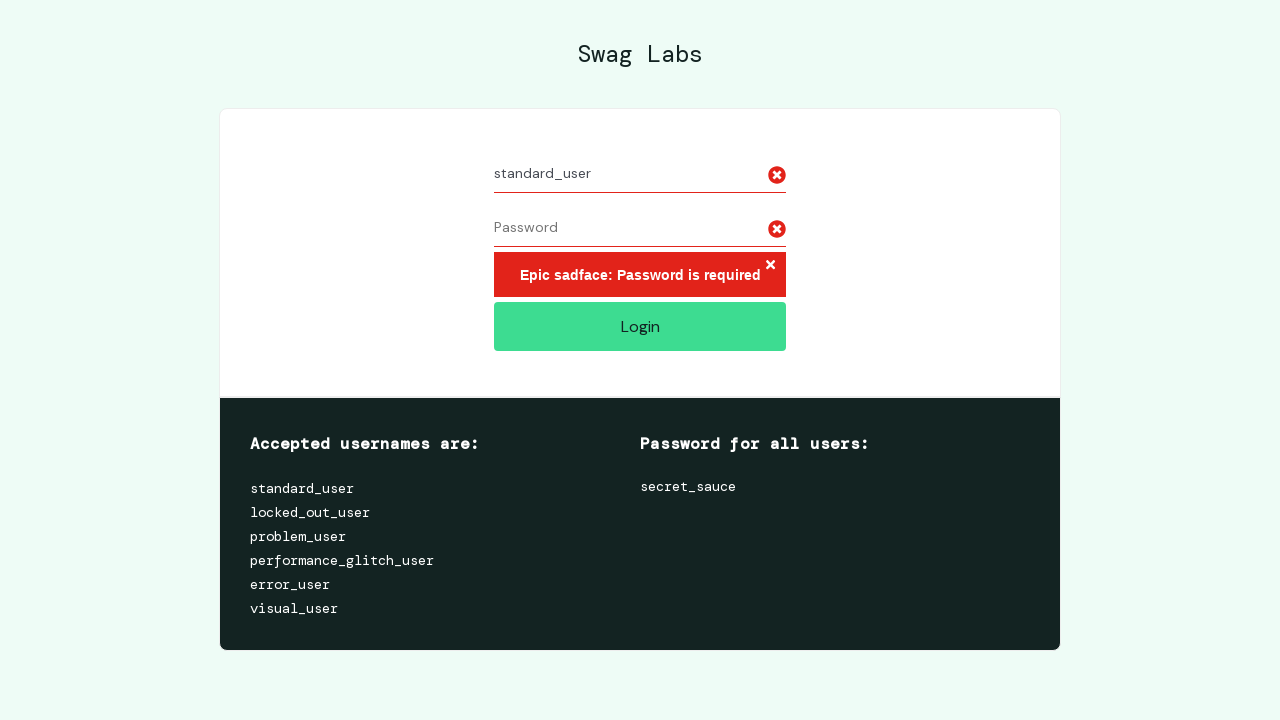

Located error message element
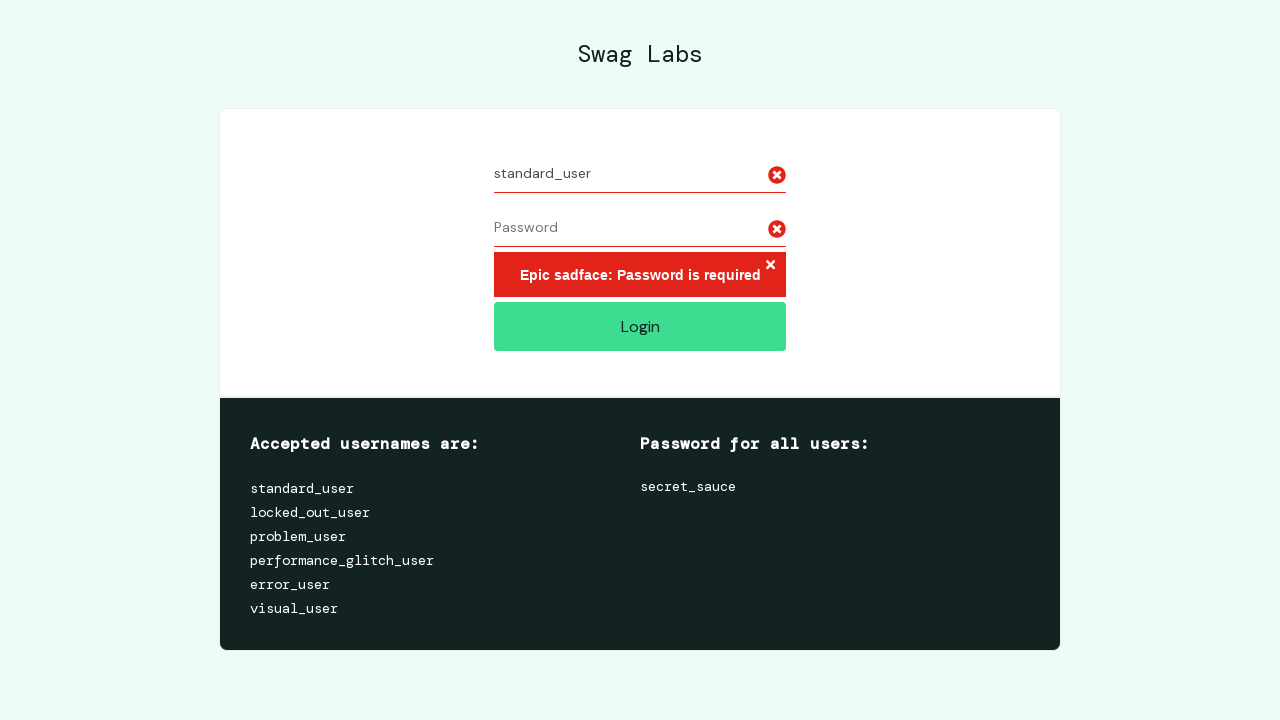

Verified error message text: 'Epic sadface: Password is required'
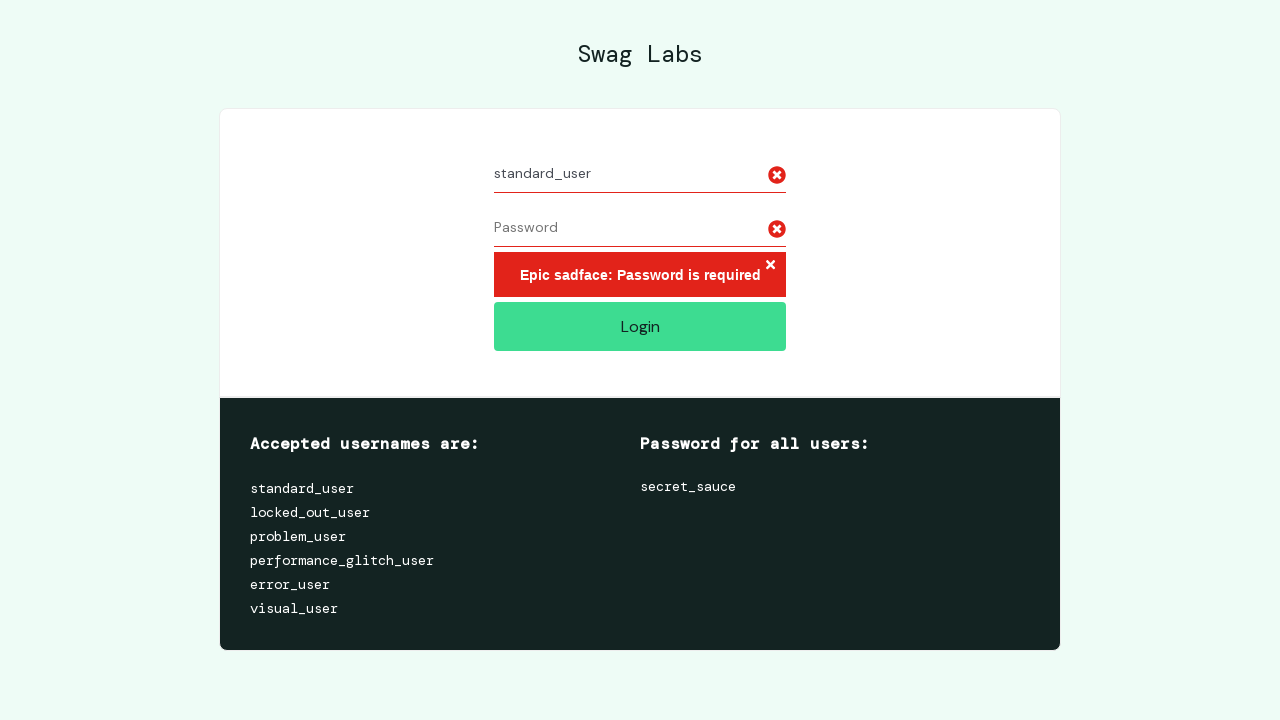

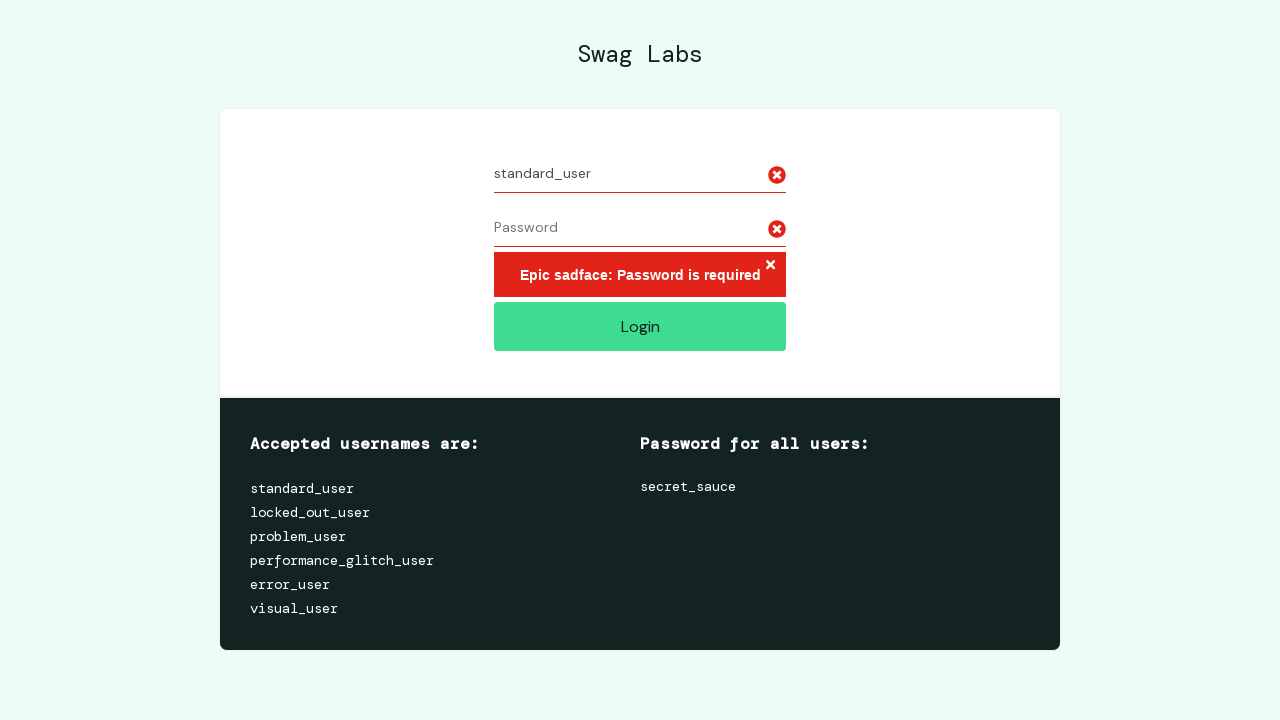